Tests browser window switching functionality by clicking a "Terms" link that opens a new window/tab, then switches between the parent and child windows to verify both are accessible.

Starting URL: https://accounts.google.com/signup

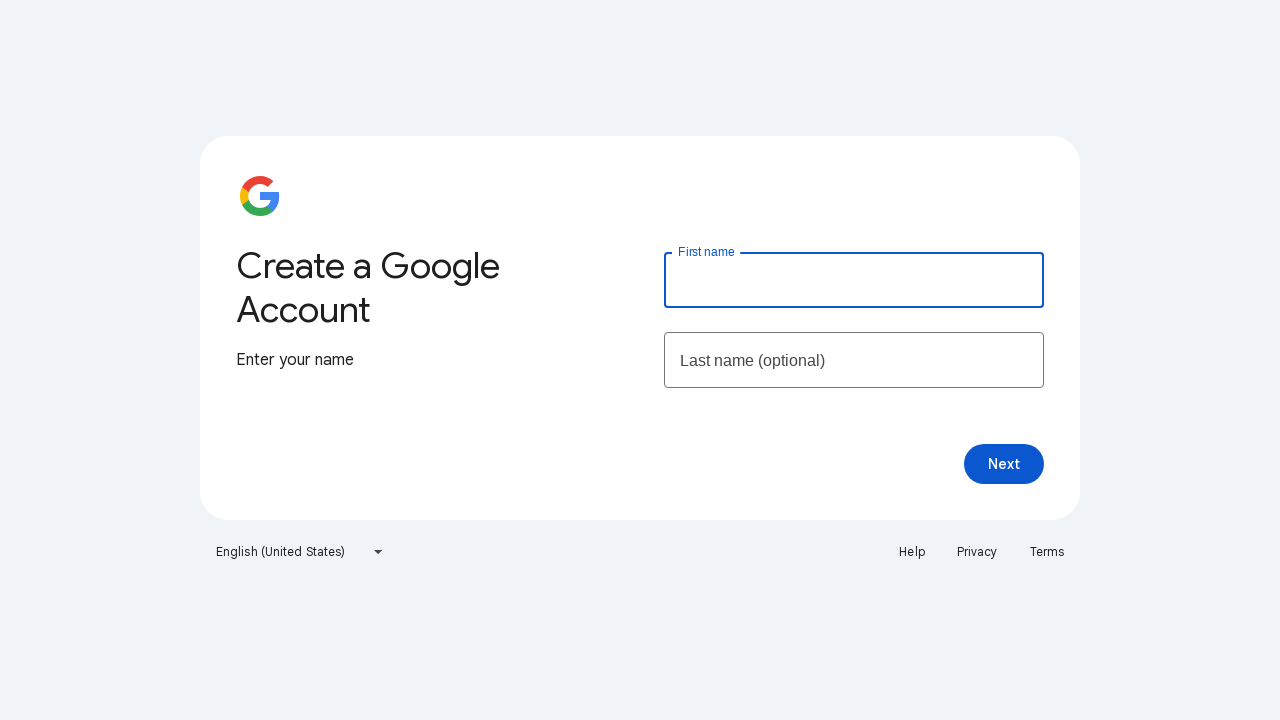

Clicked on Terms link which opened a new window/tab at (1047, 552) on xpath=//a[text()='Terms']
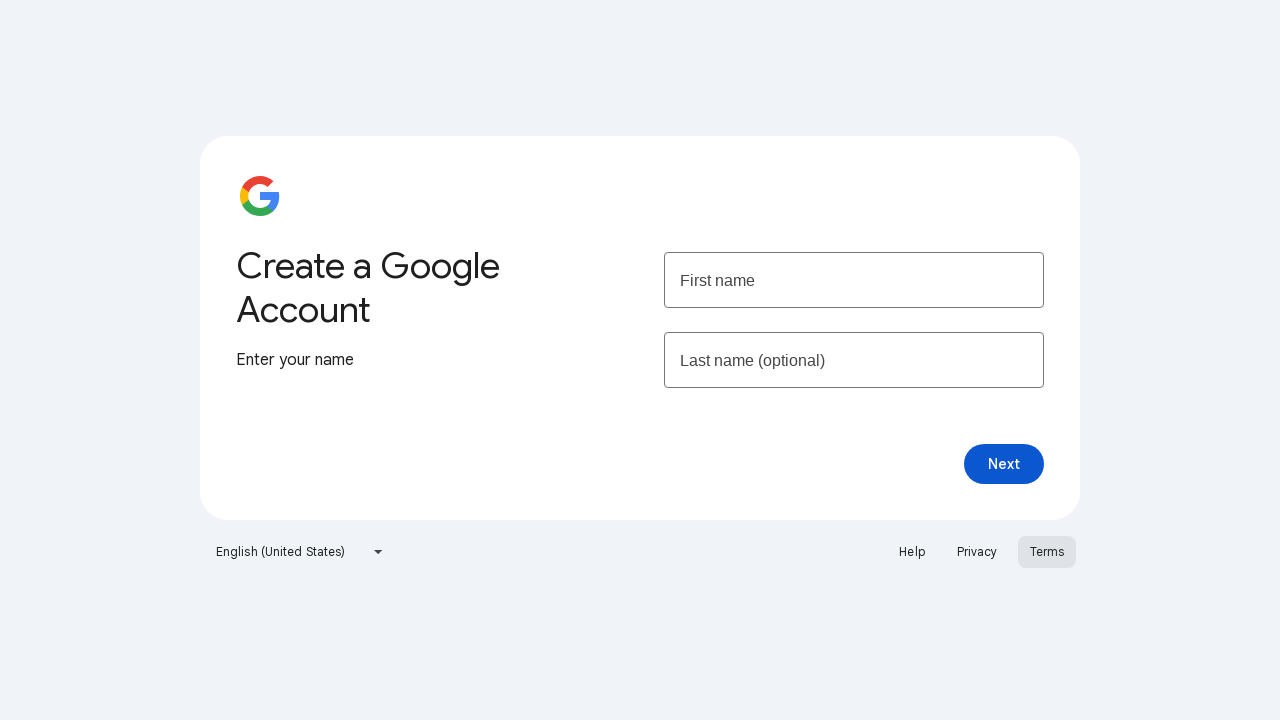

Captured the new child window/tab page object
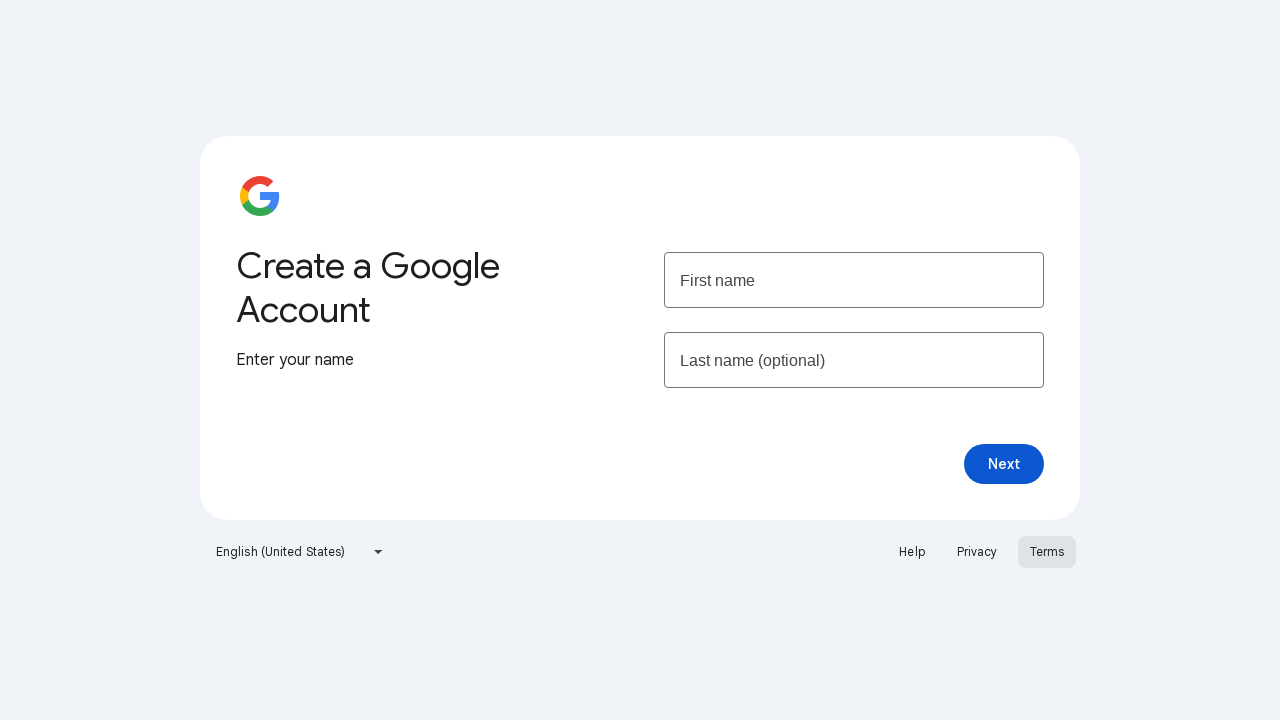

Child page finished loading
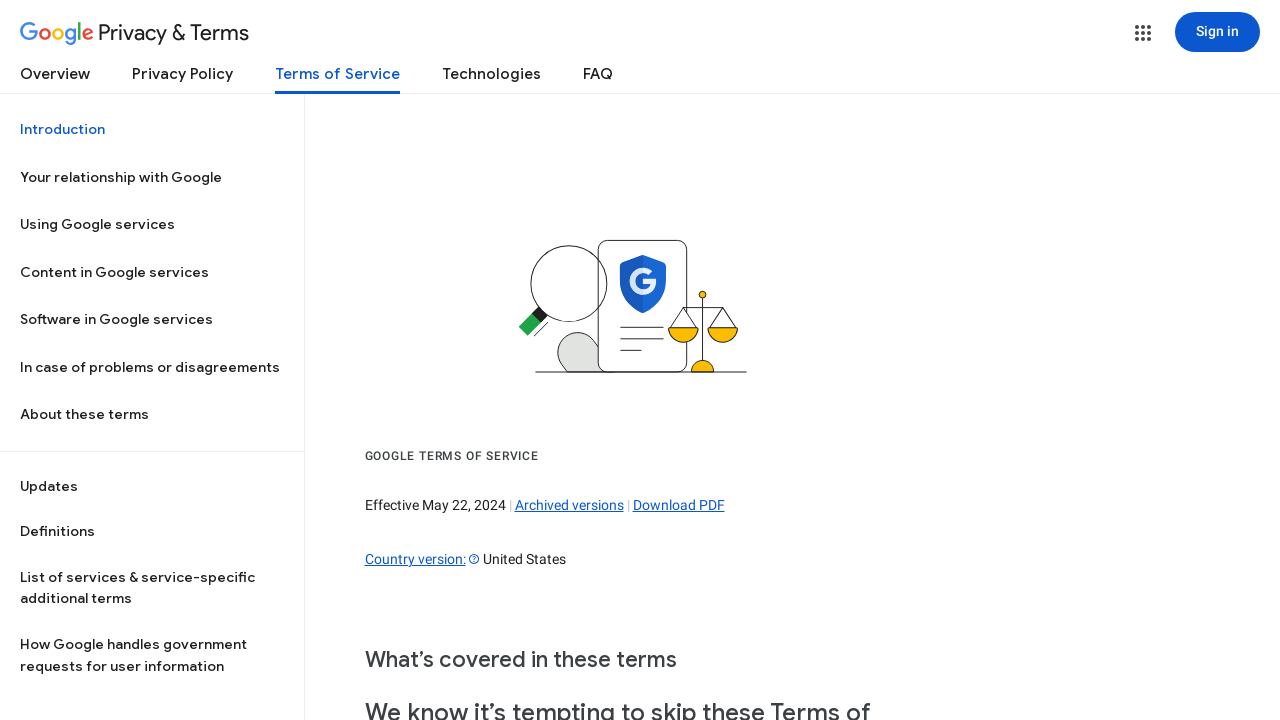

Retrieved parent window title: Create your Google Account
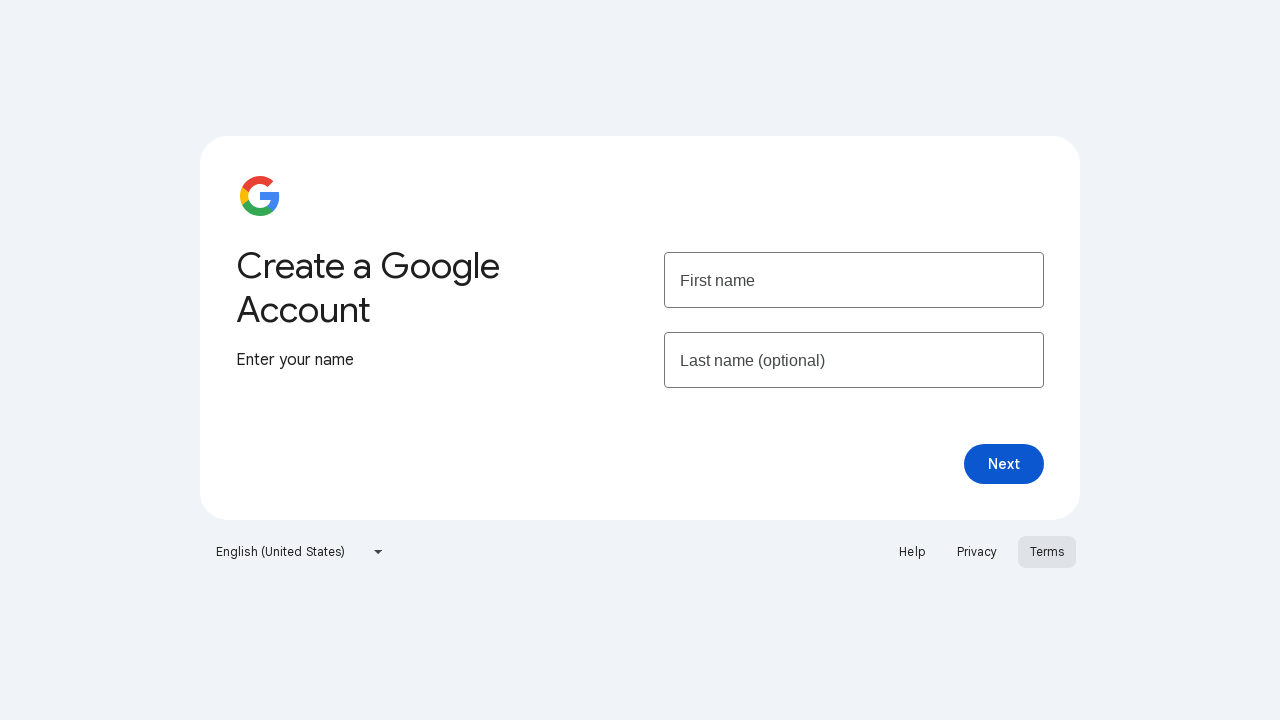

Retrieved child window title: Google Terms of Service – Privacy & Terms – Google
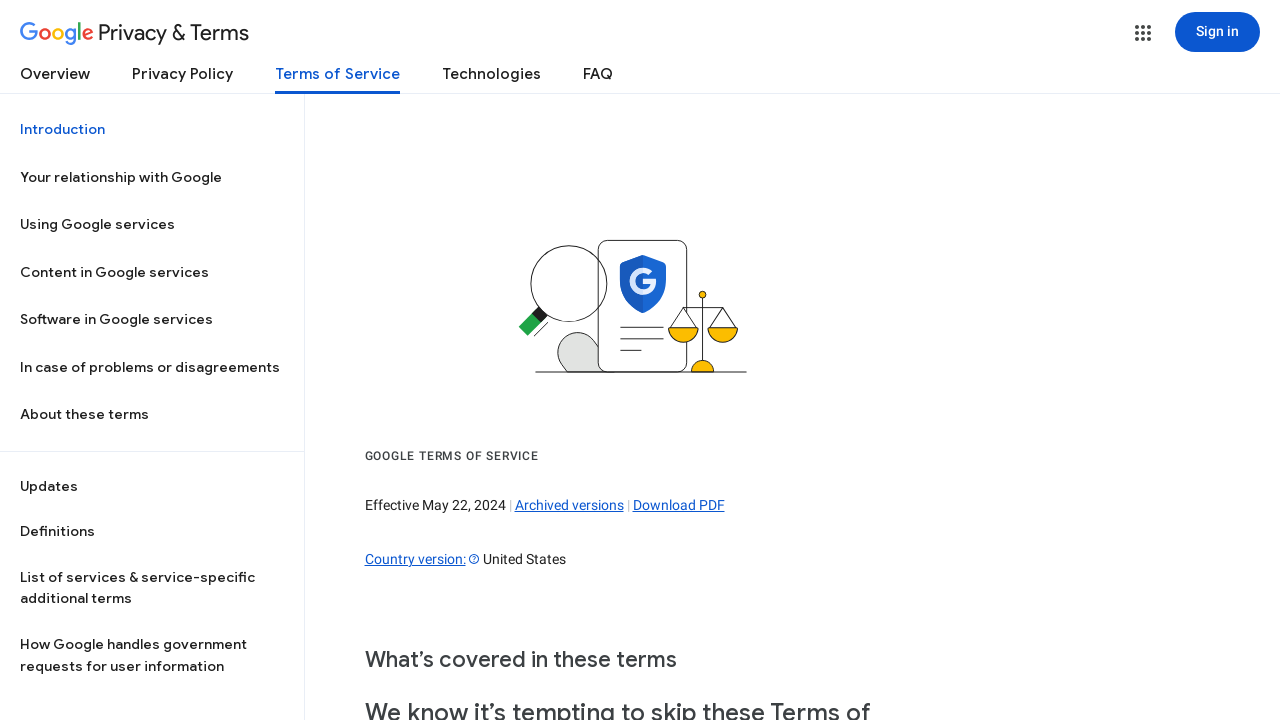

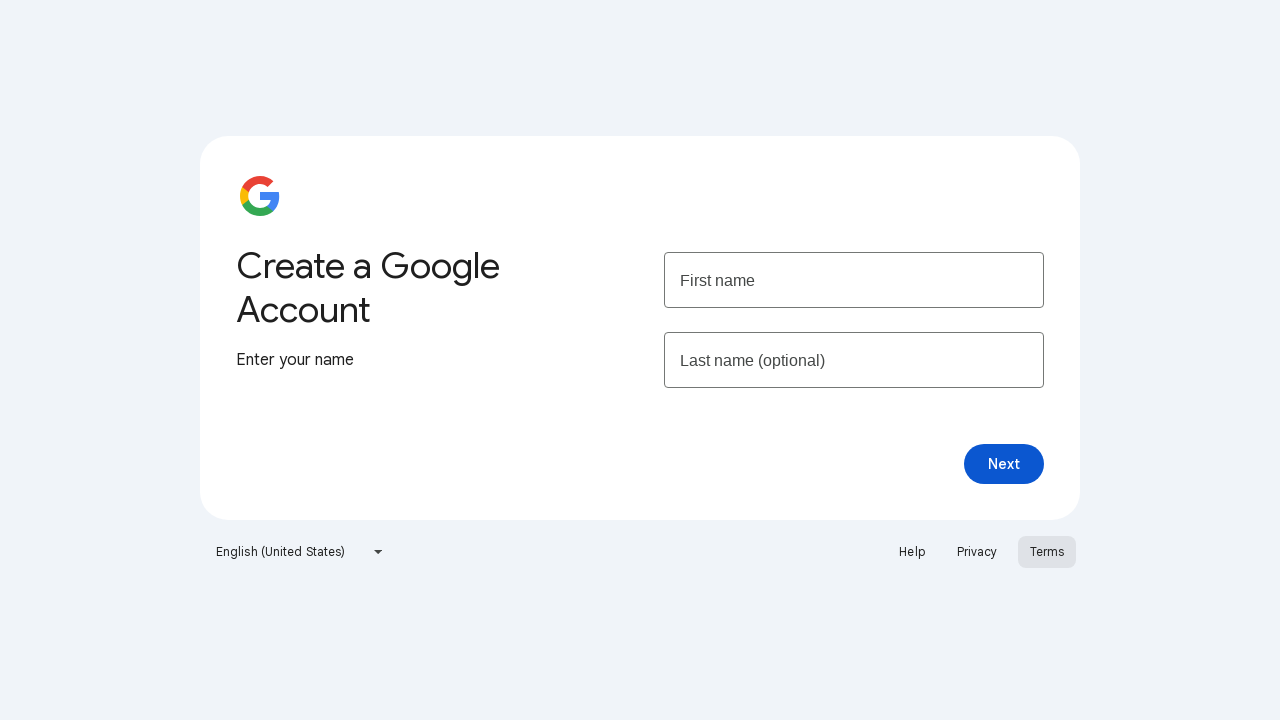